Tests closing a modal dialog by clicking at coordinates outside the dialog

Starting URL: https://testpages.eviltester.com/styled/alerts/fake-alert-test.html

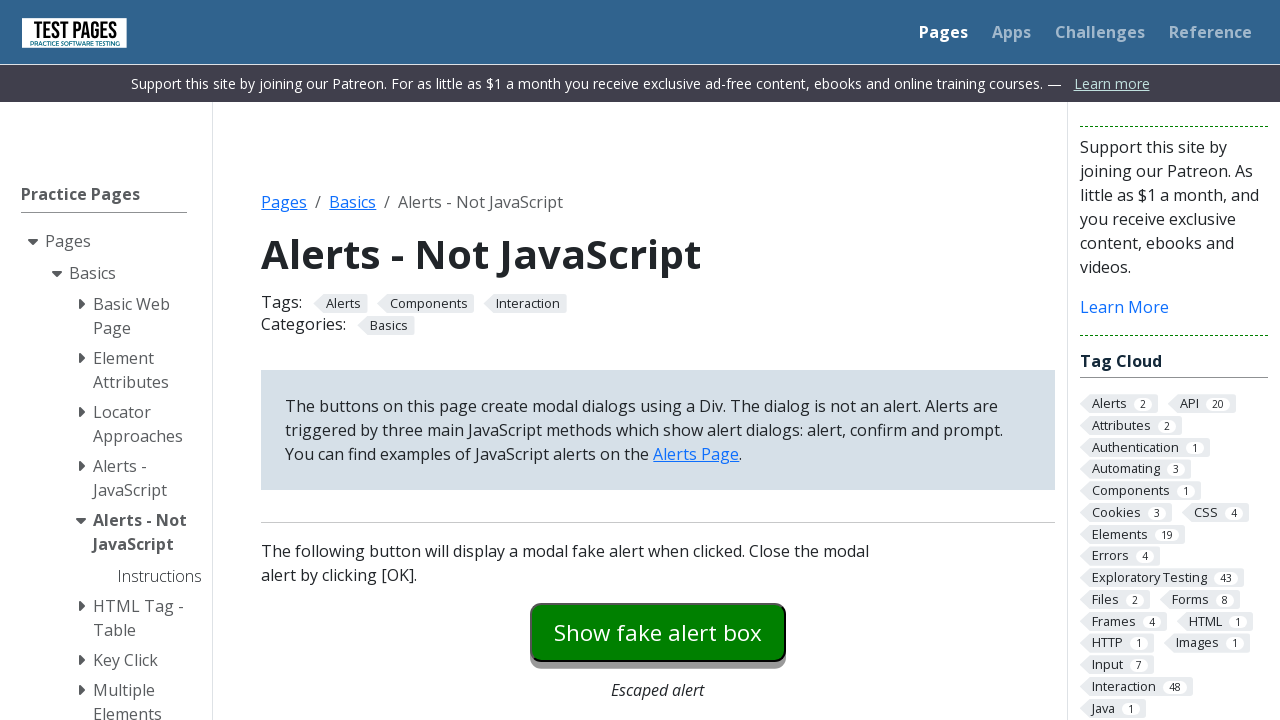

Clicked modal dialog button to open the dialog at (658, 360) on #modaldialog
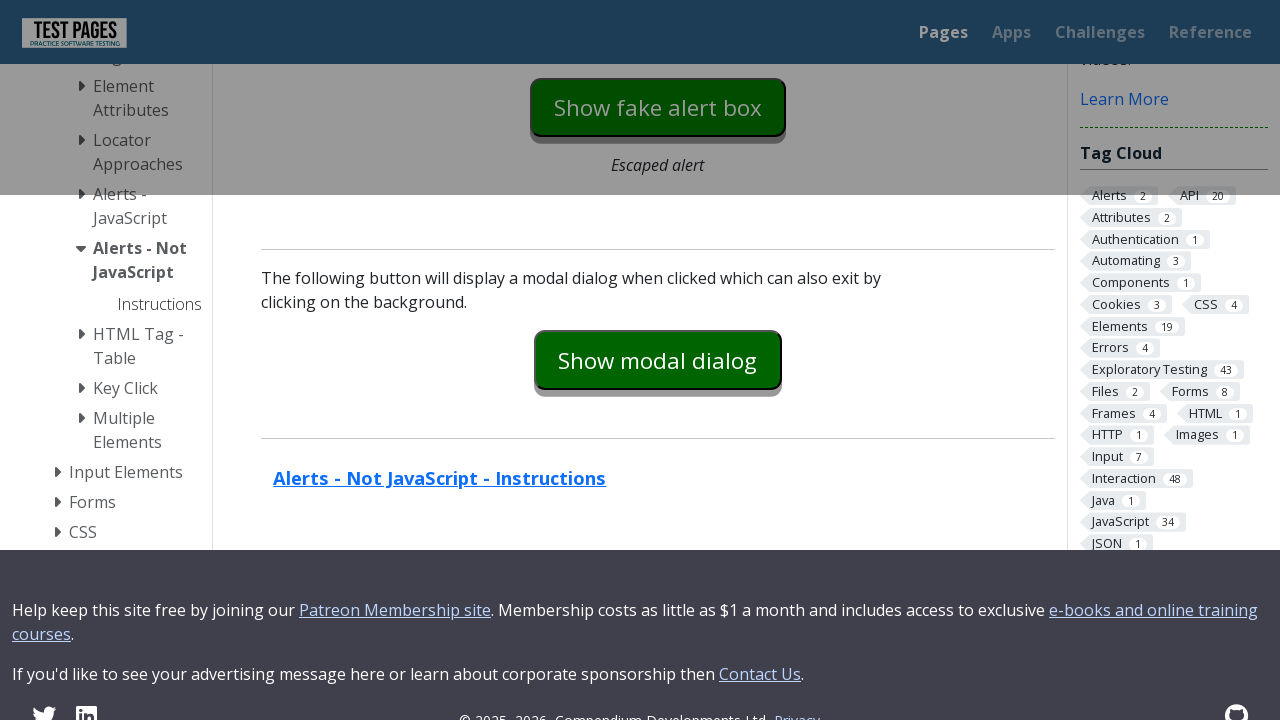

Clicked at coordinates (0, 0) outside the dialog to close it at (0, 0)
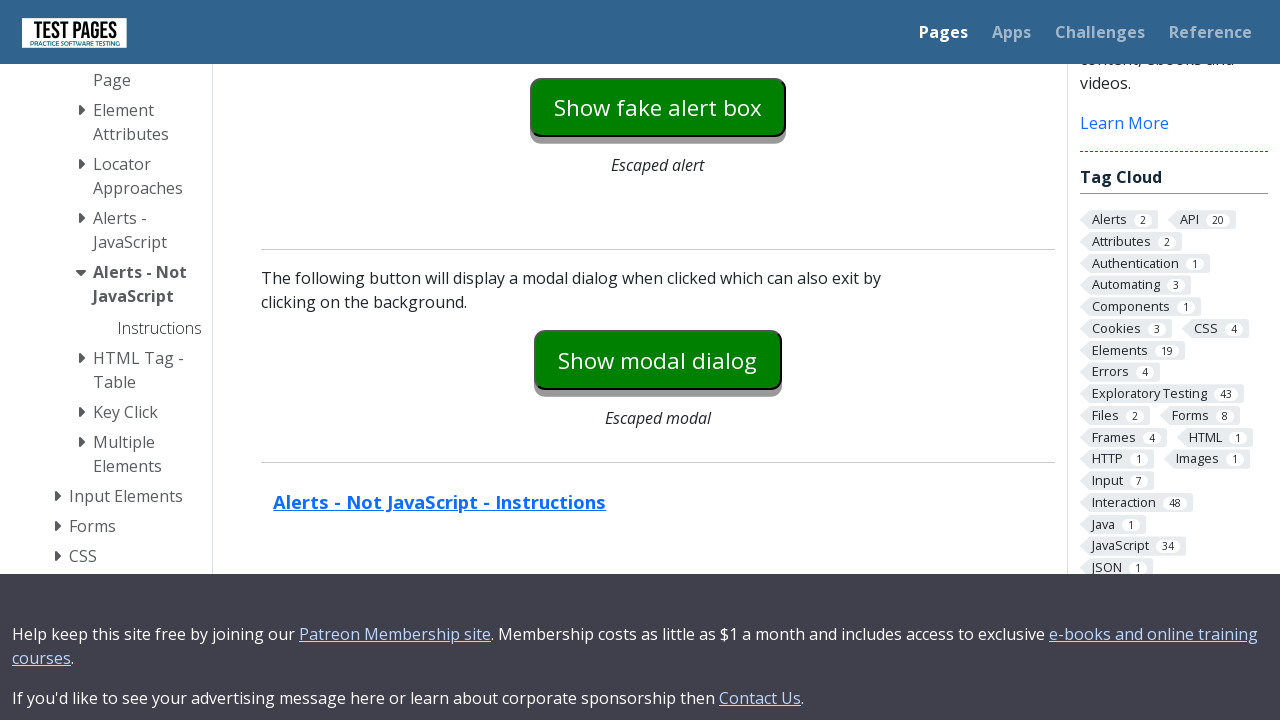

Verified that the modal dialog is hidden
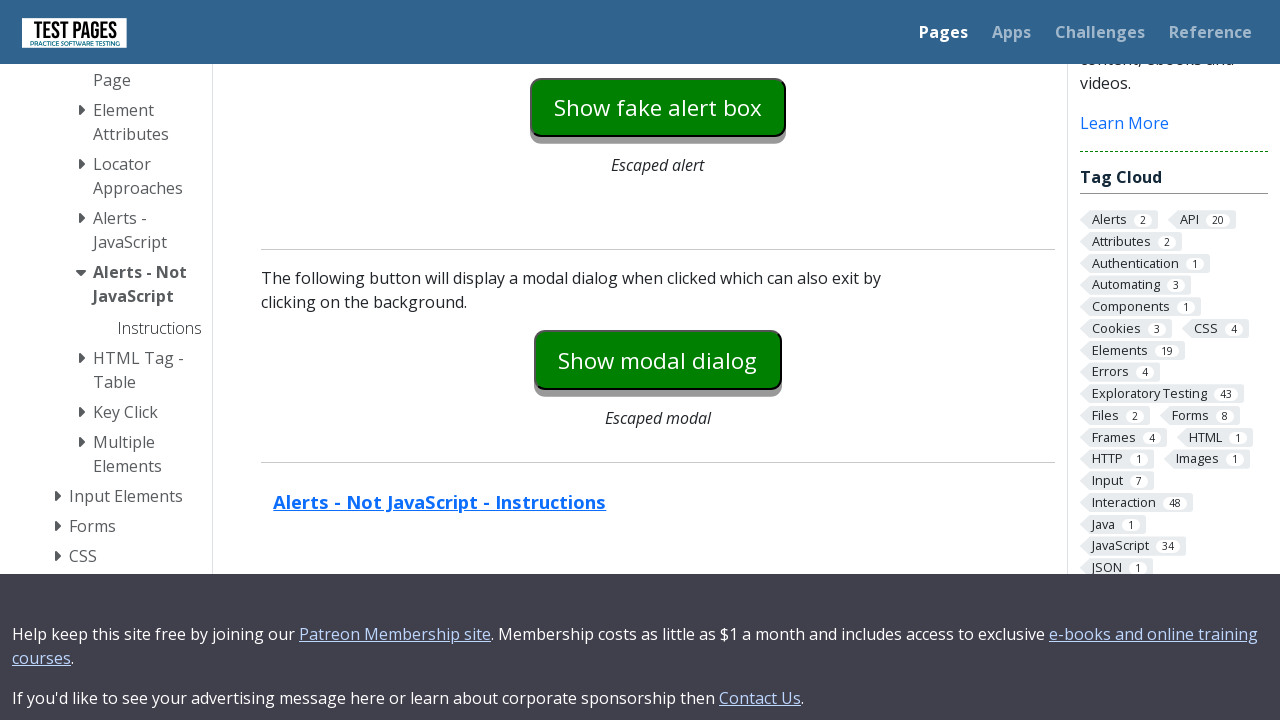

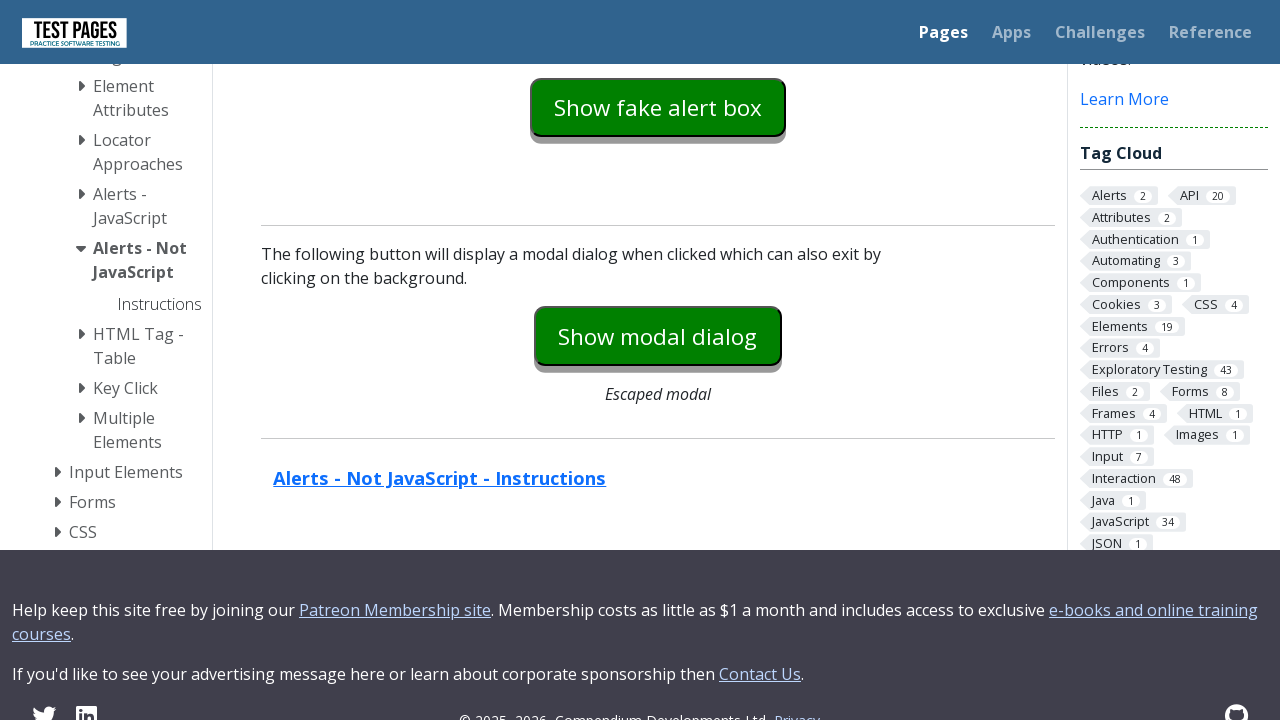